Tests displaying all todo items by clicking through filters and returning to All

Starting URL: https://demo.playwright.dev/todomvc

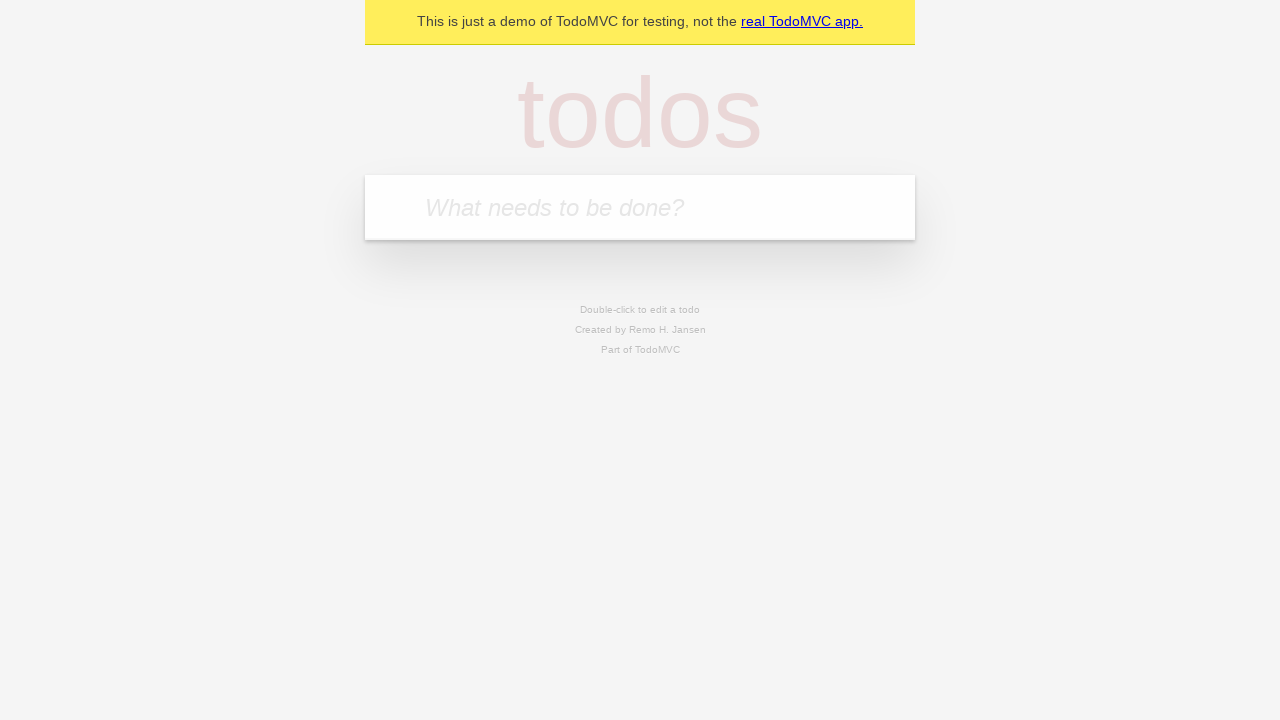

Filled new todo field with 'buy some cheese' on .new-todo
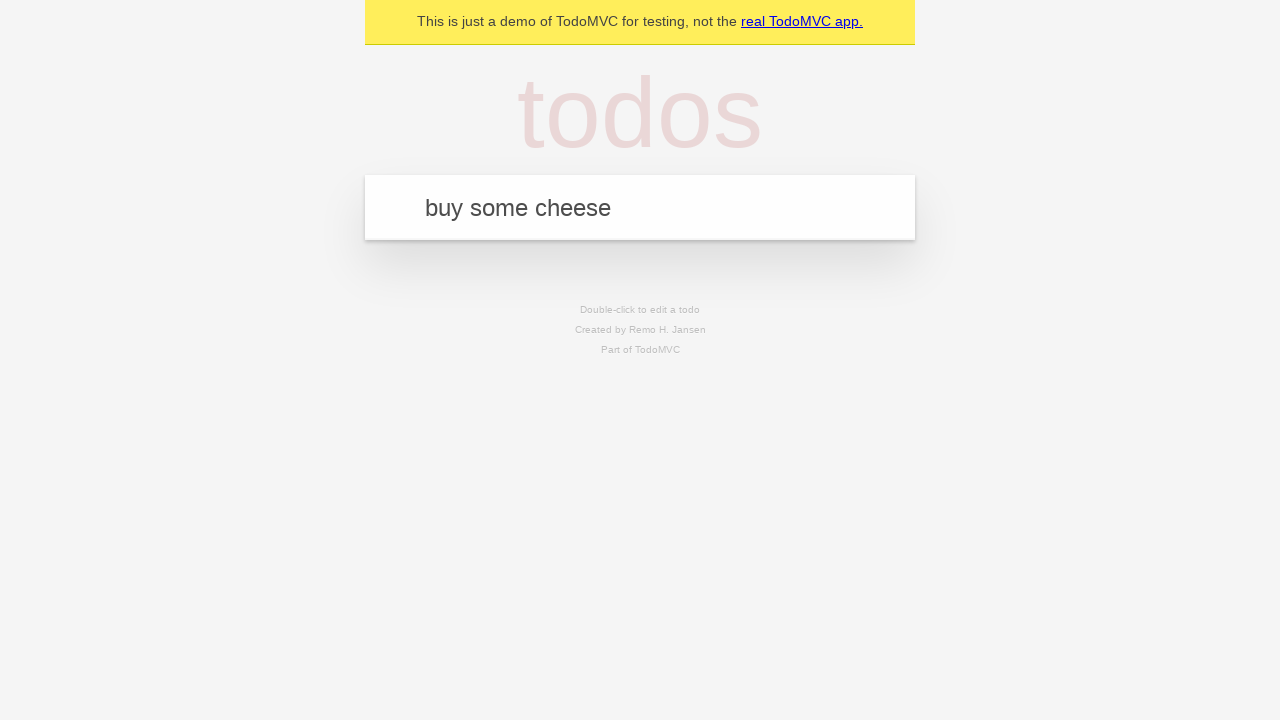

Pressed Enter to create first todo on .new-todo
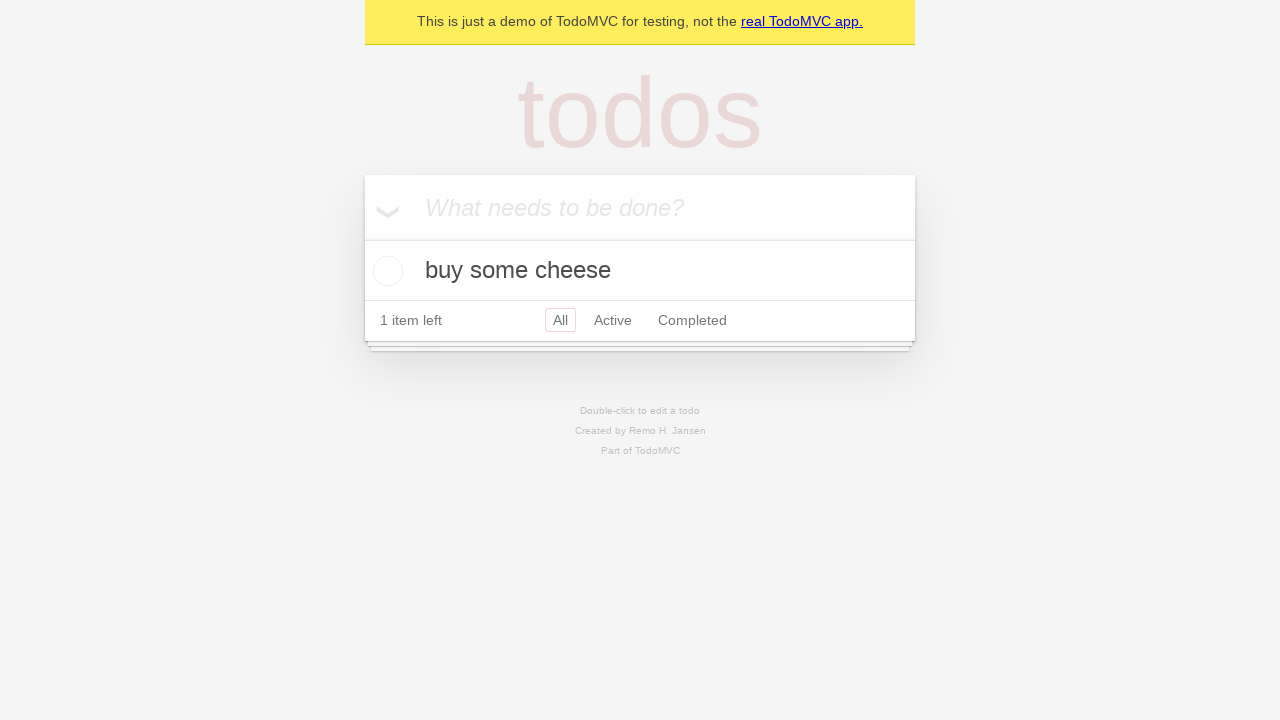

Filled new todo field with 'feed the cat' on .new-todo
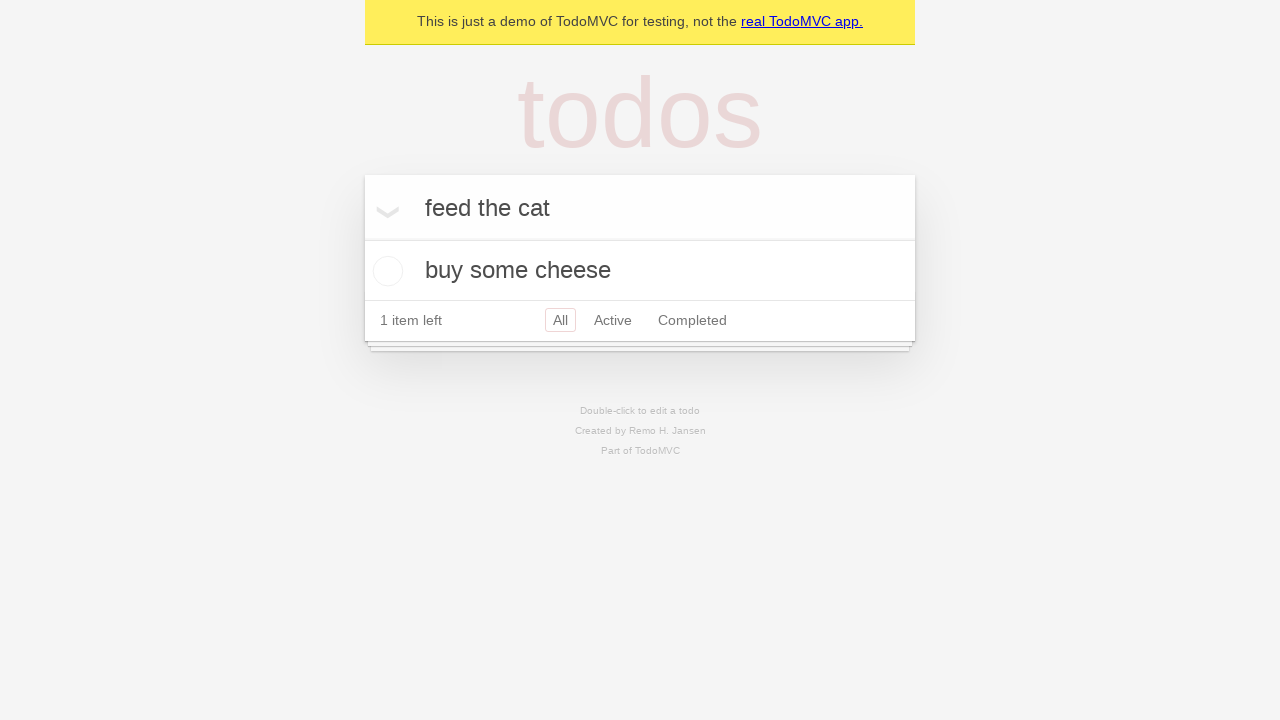

Pressed Enter to create second todo on .new-todo
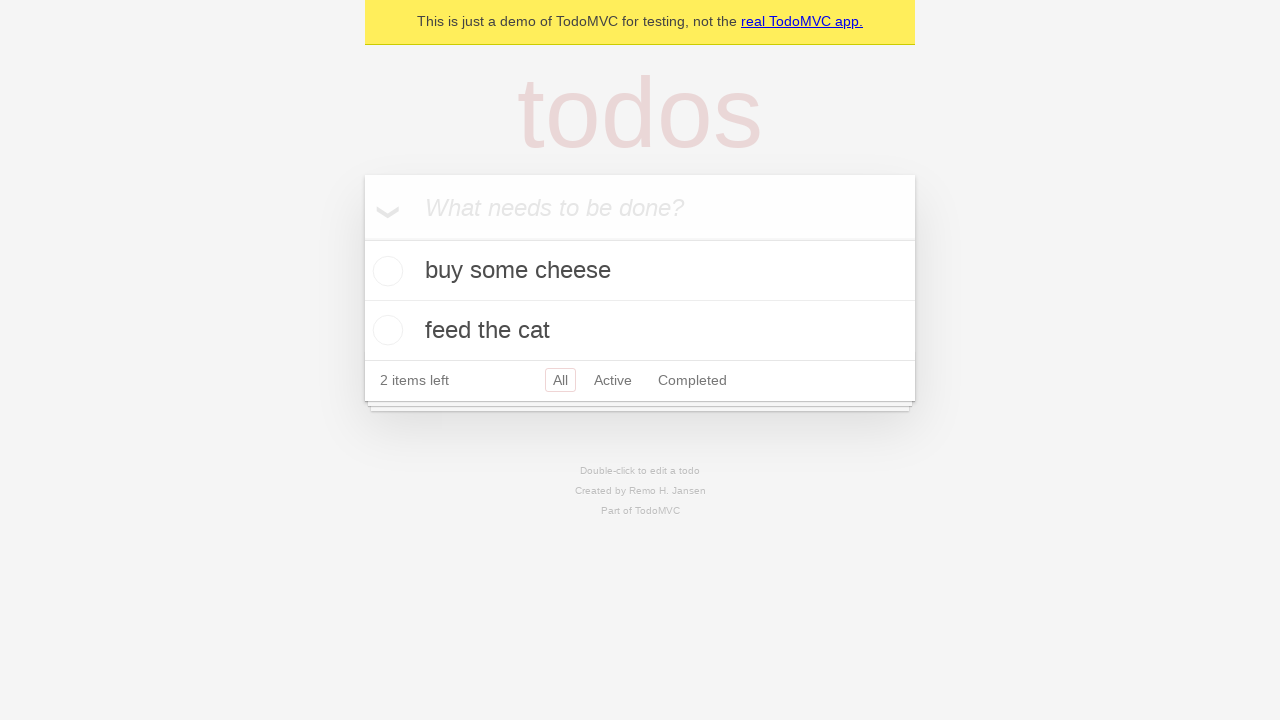

Filled new todo field with 'book a doctors appointment' on .new-todo
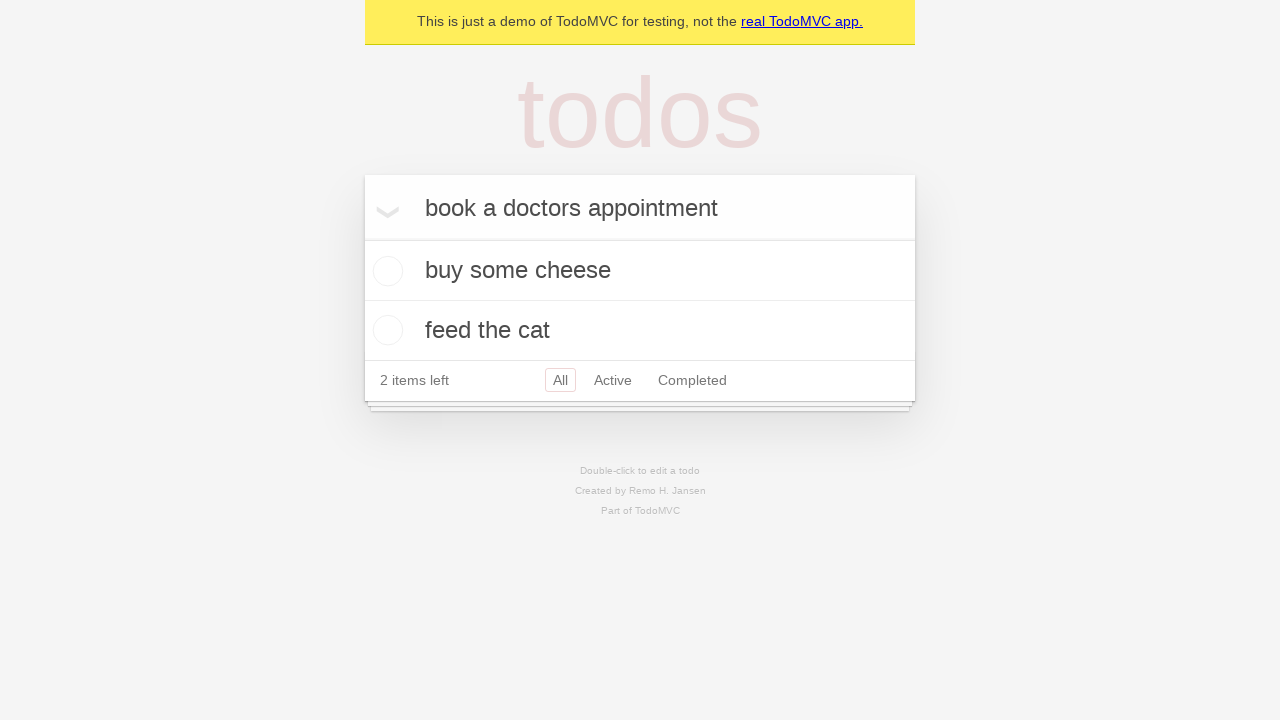

Pressed Enter to create third todo on .new-todo
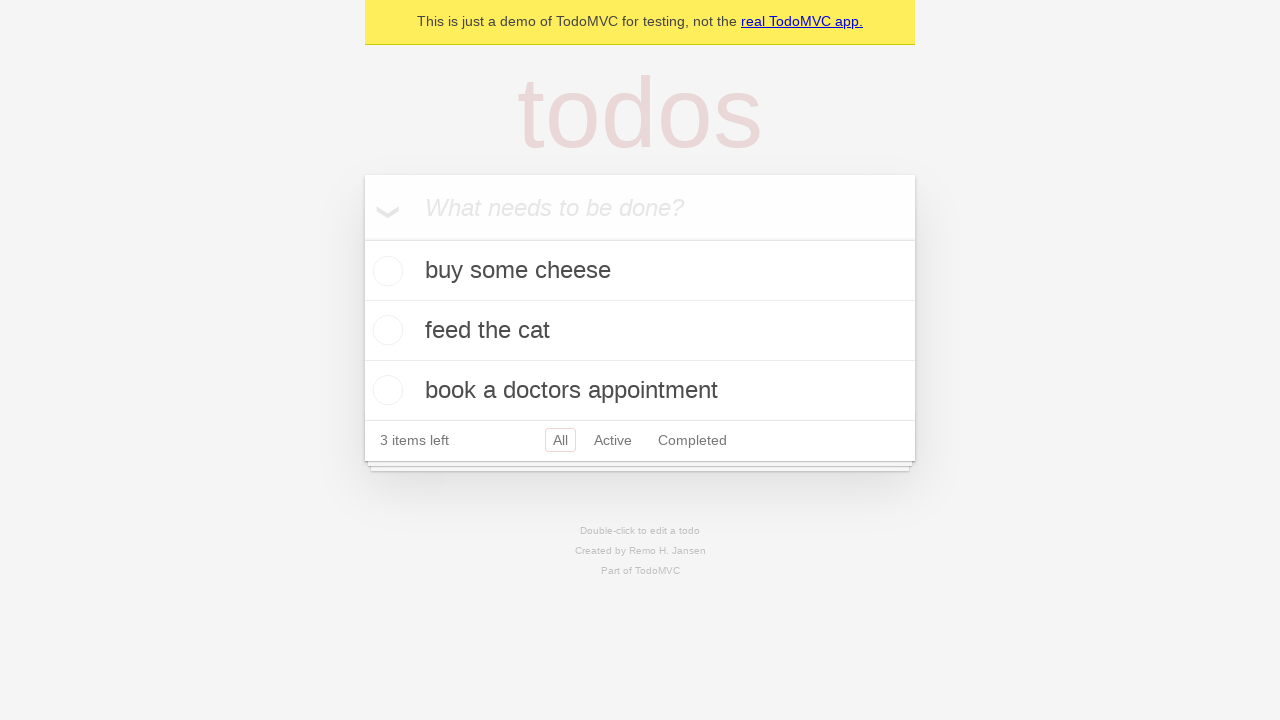

Marked second todo as completed at (385, 330) on .todo-list li .toggle >> nth=1
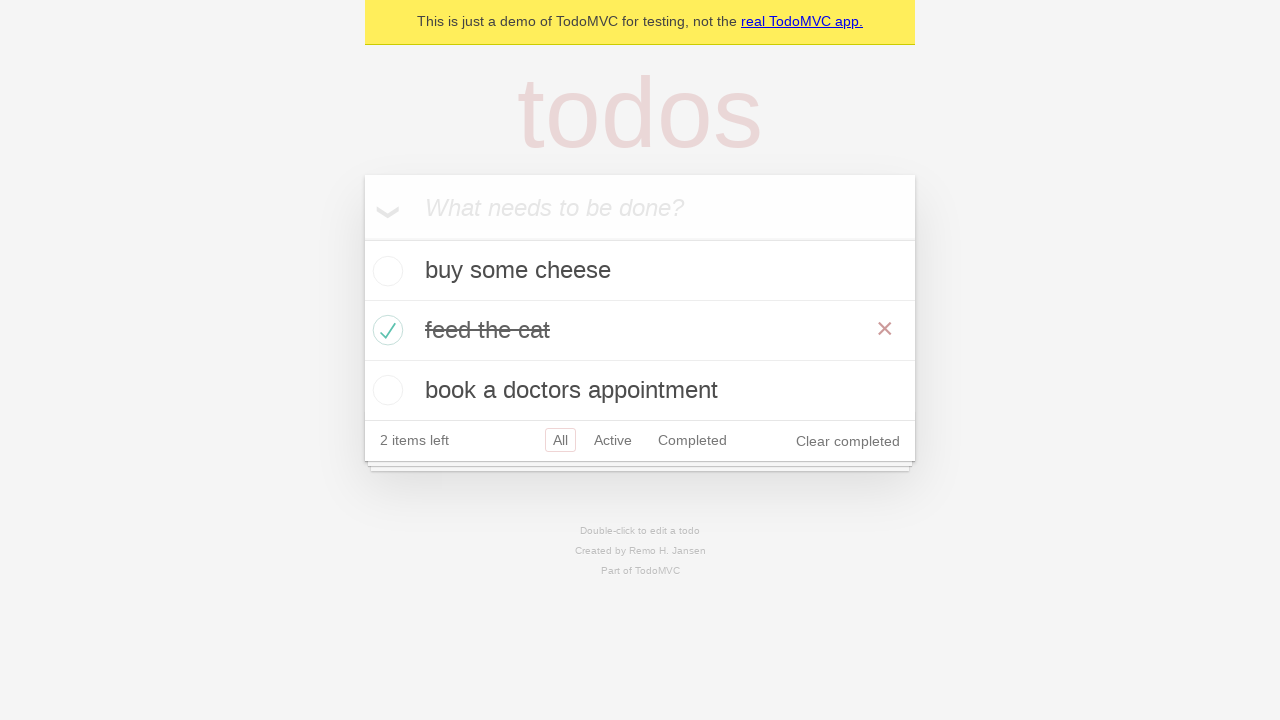

Clicked Active filter to display only active todos at (613, 440) on .filters >> text=Active
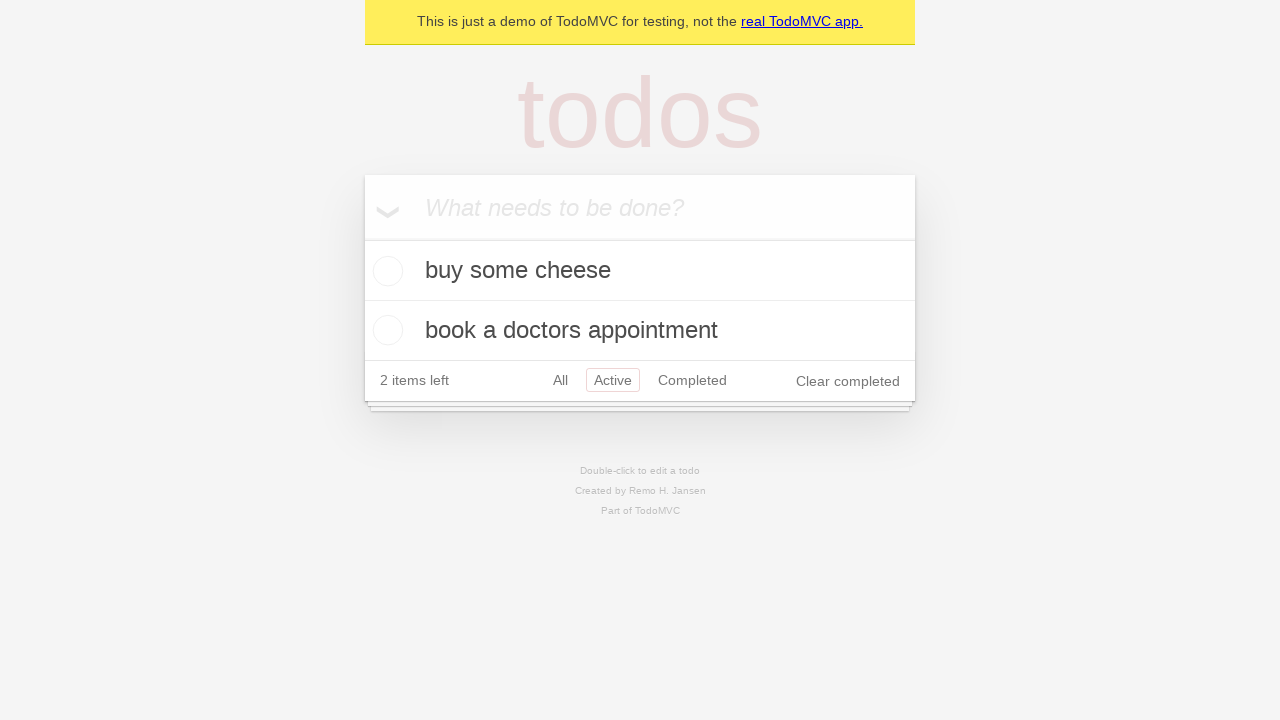

Clicked Completed filter to display only completed todos at (692, 380) on .filters >> text=Completed
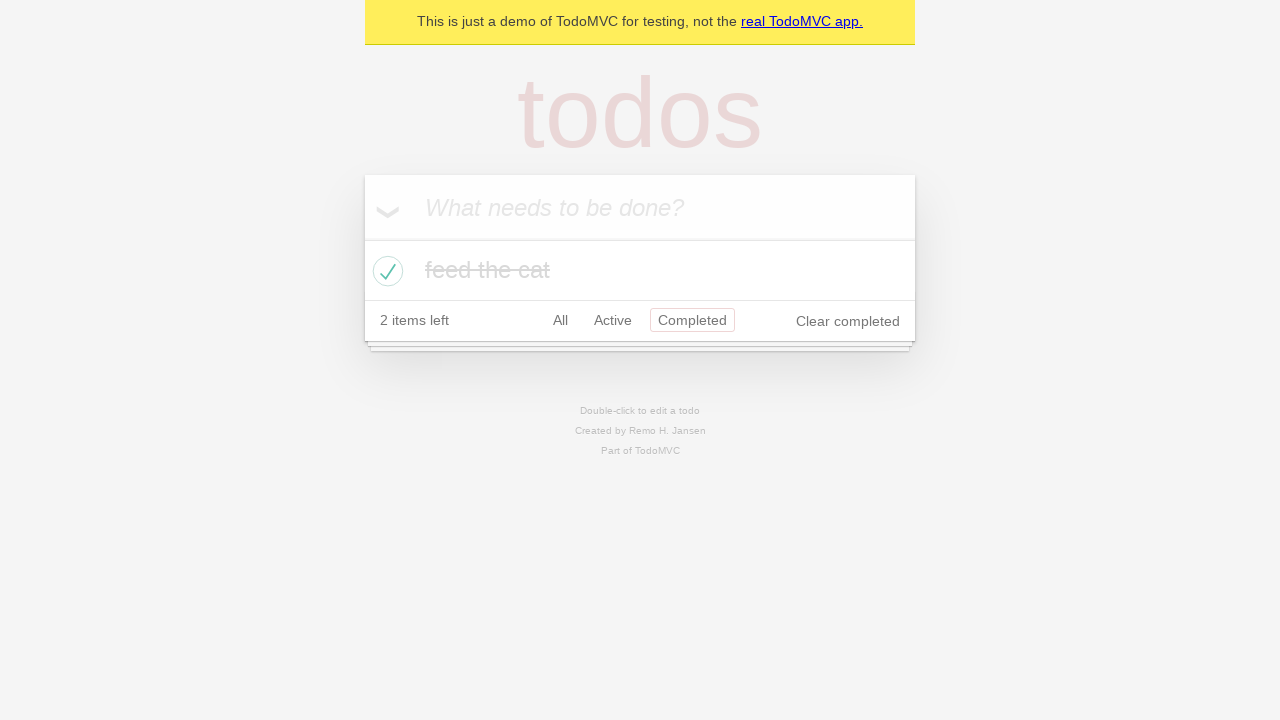

Clicked All filter to display all todos at (560, 320) on .filters >> text=All
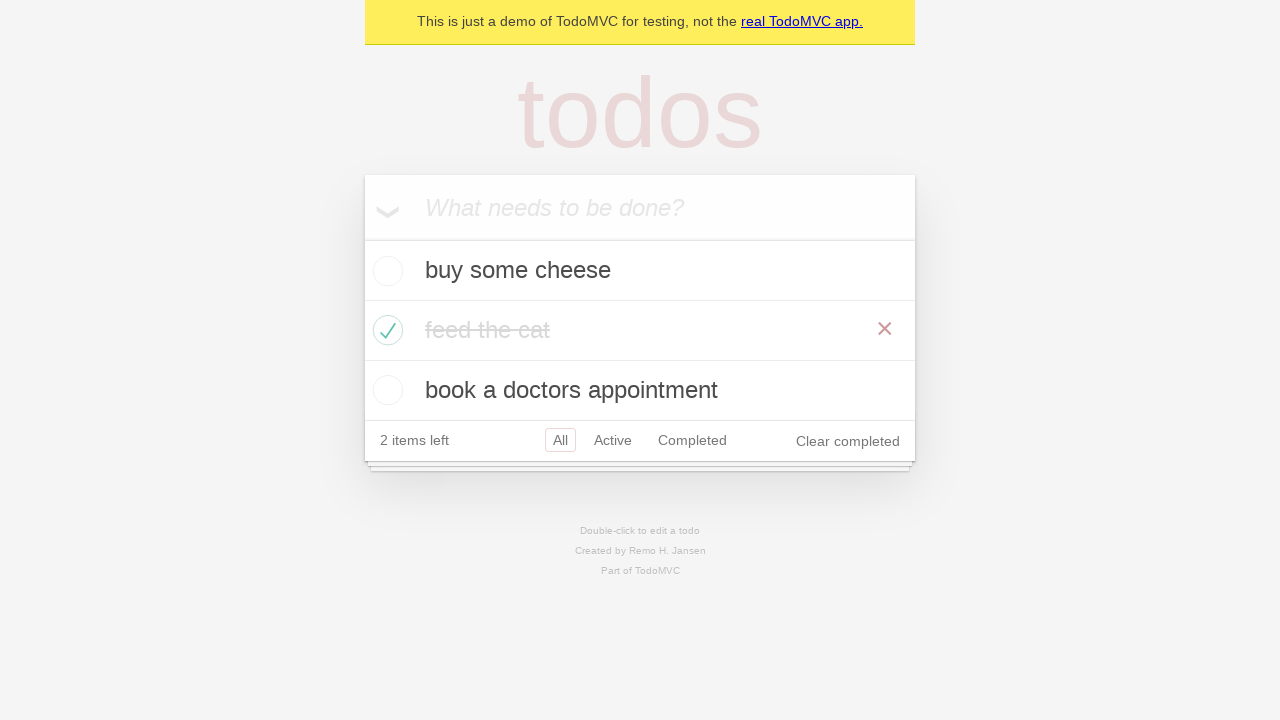

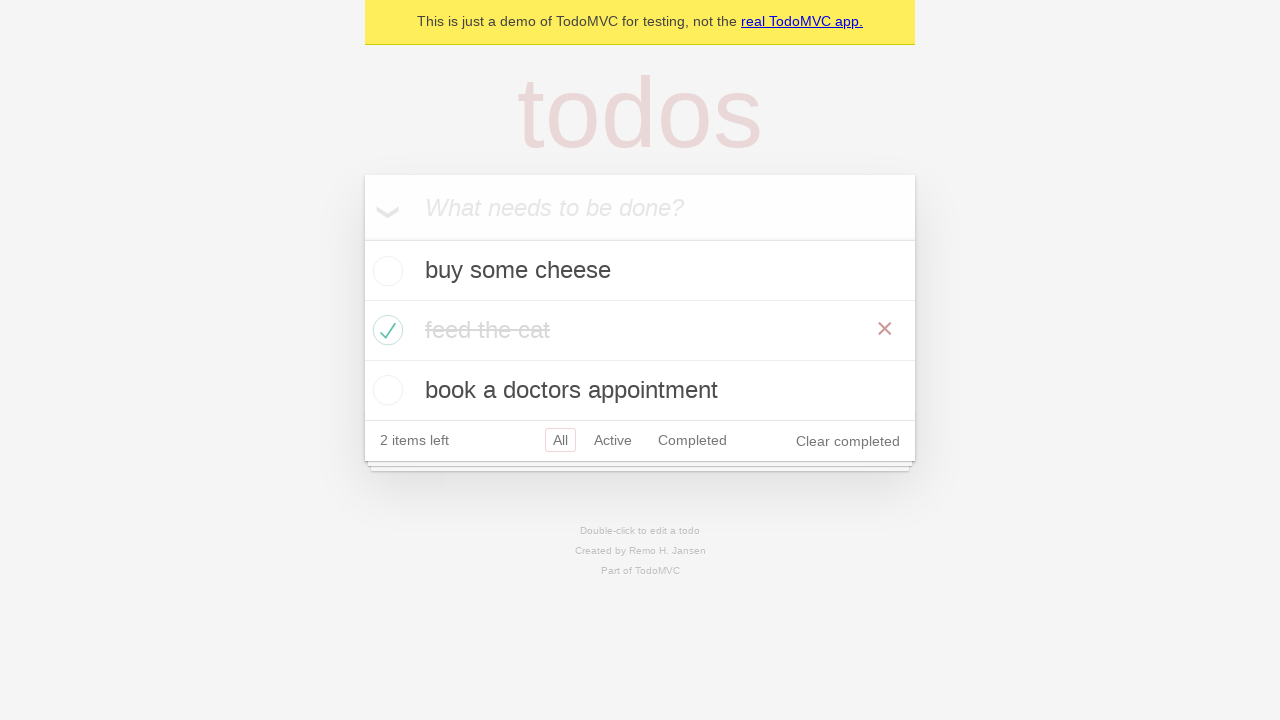